Solves a math problem on a form by extracting values, calculating the answer, selecting checkboxes and radio buttons, then submitting

Starting URL: http://suninjuly.github.io/get_attribute.html

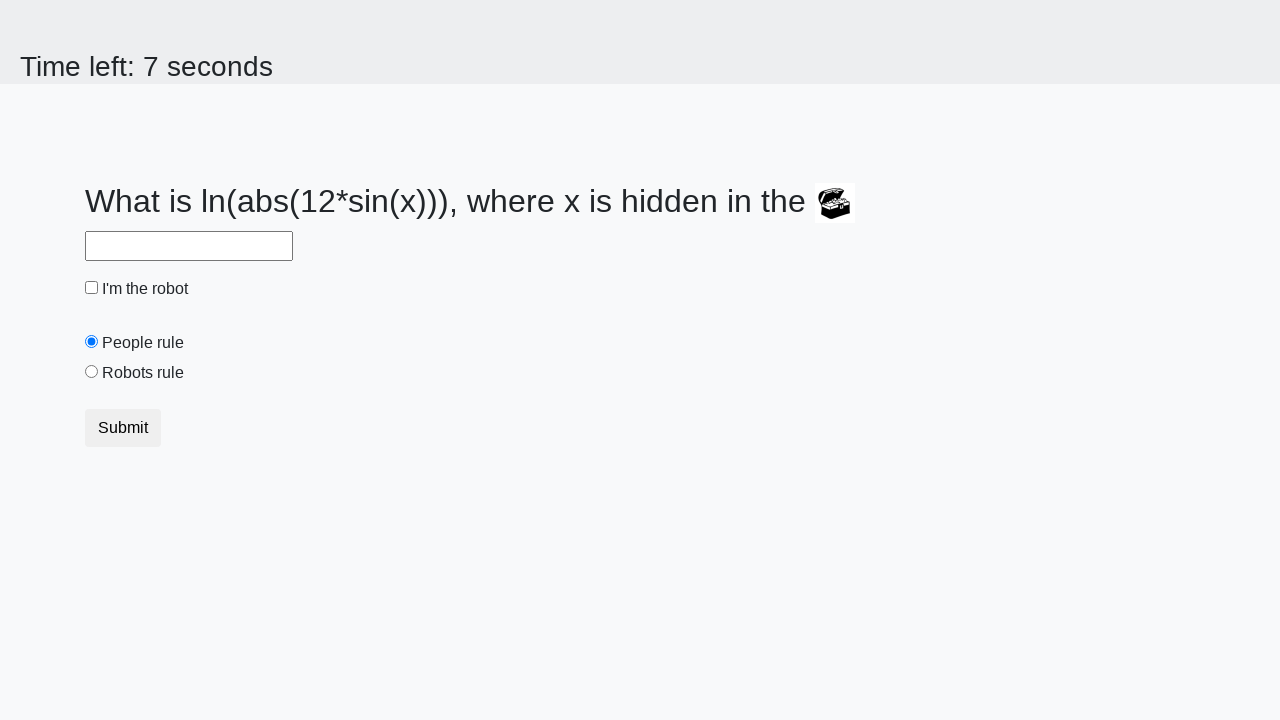

Located treasure element with ID 'treasure'
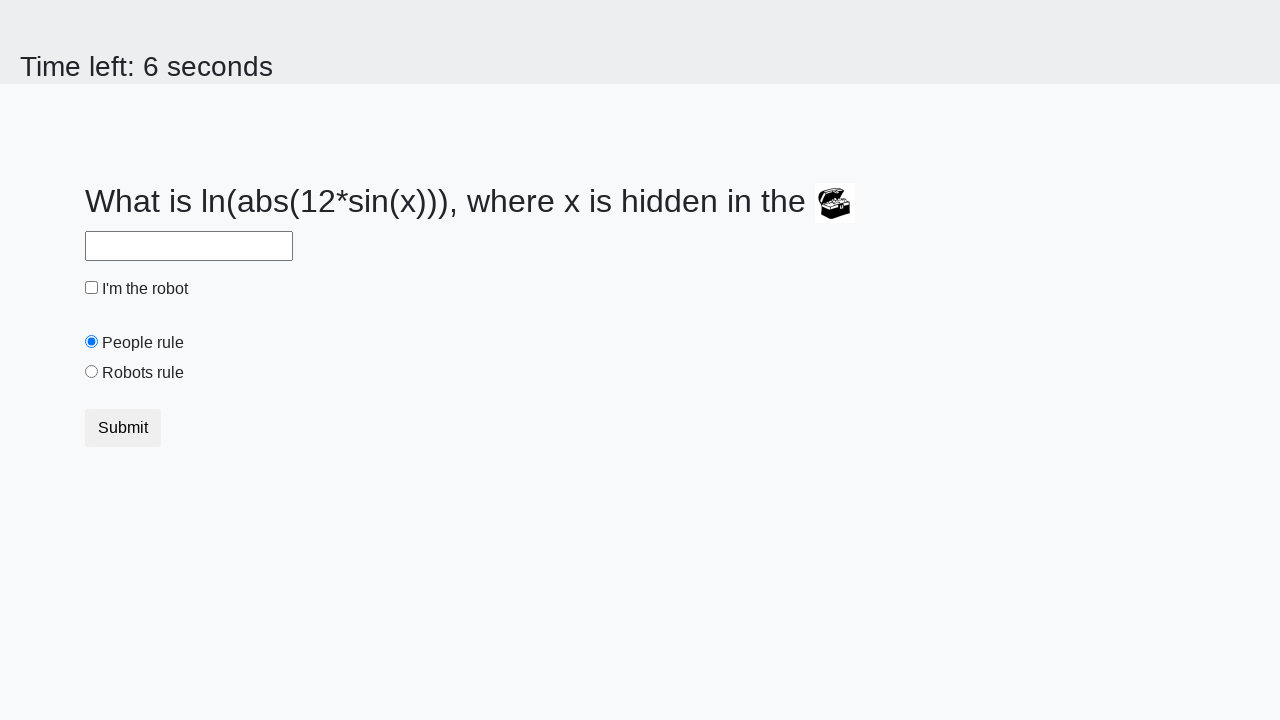

Extracted 'valuex' attribute from treasure element: 585
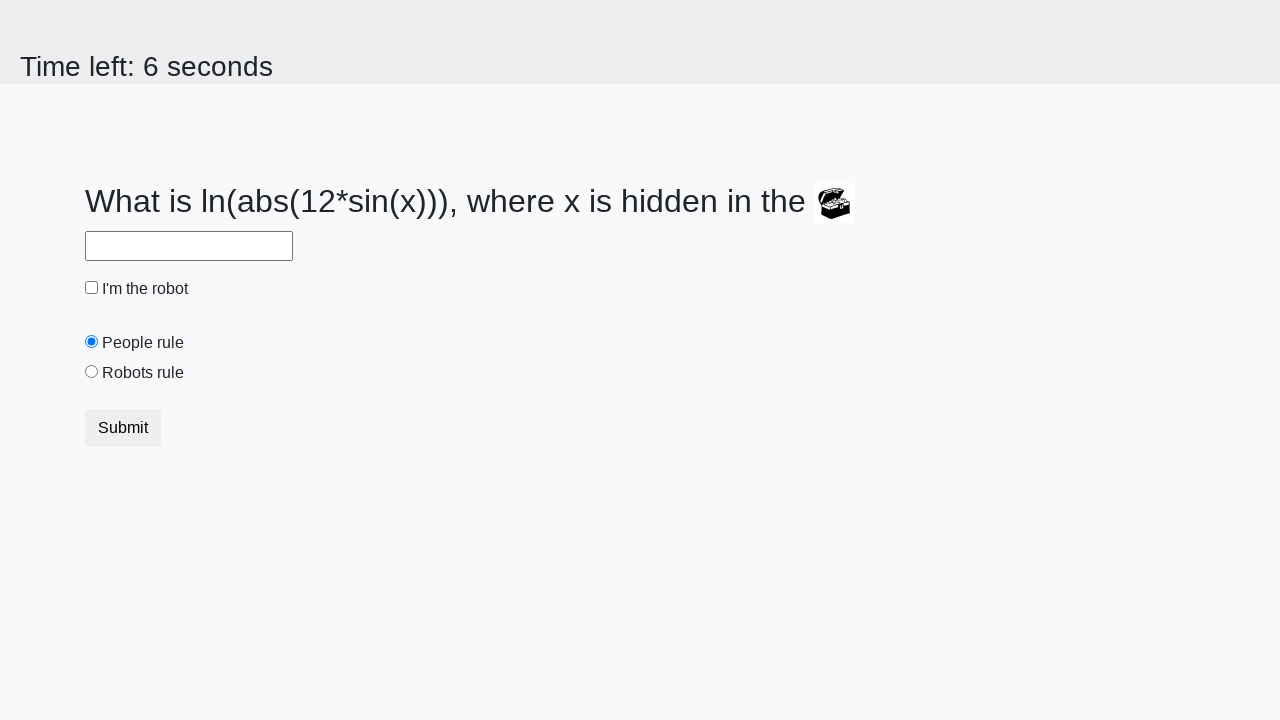

Calculated answer using math formula: 2.0005410974571176
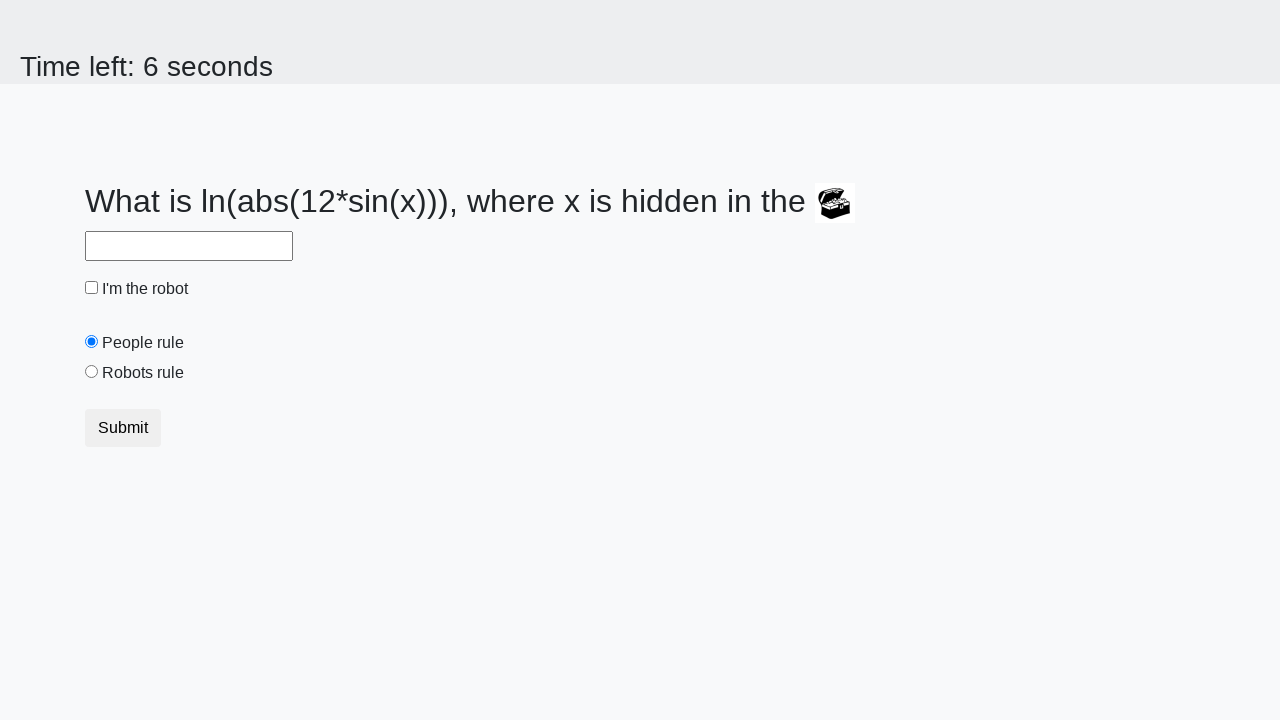

Filled answer field with calculated value: 2.0005410974571176 on #answer
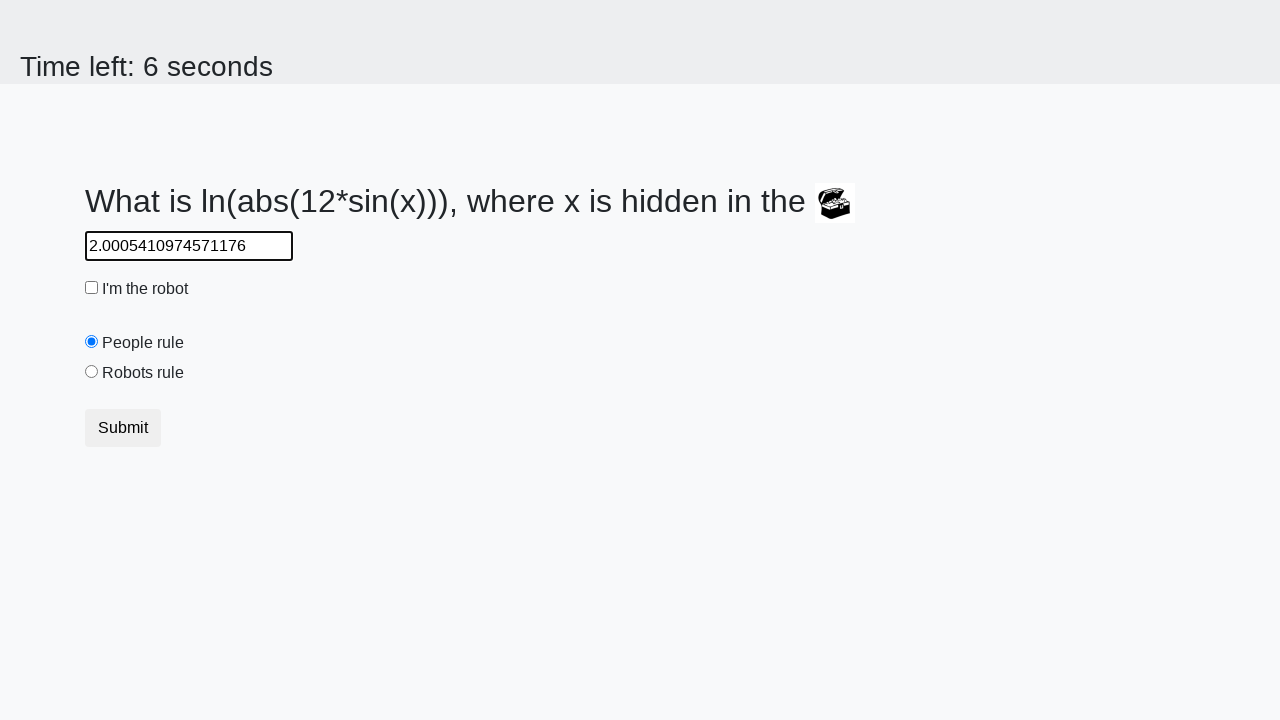

Clicked robot checkbox at (92, 288) on #robotCheckbox
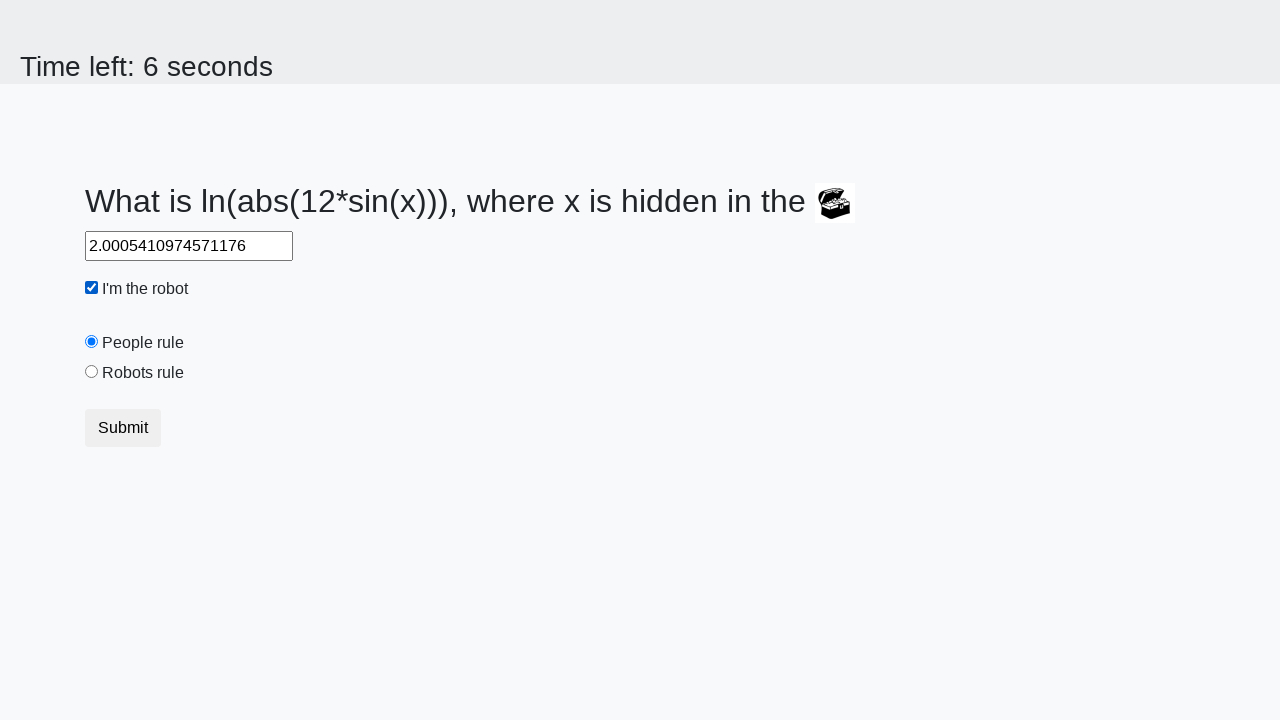

Selected 'robots' radio button at (92, 372) on [value='robots']
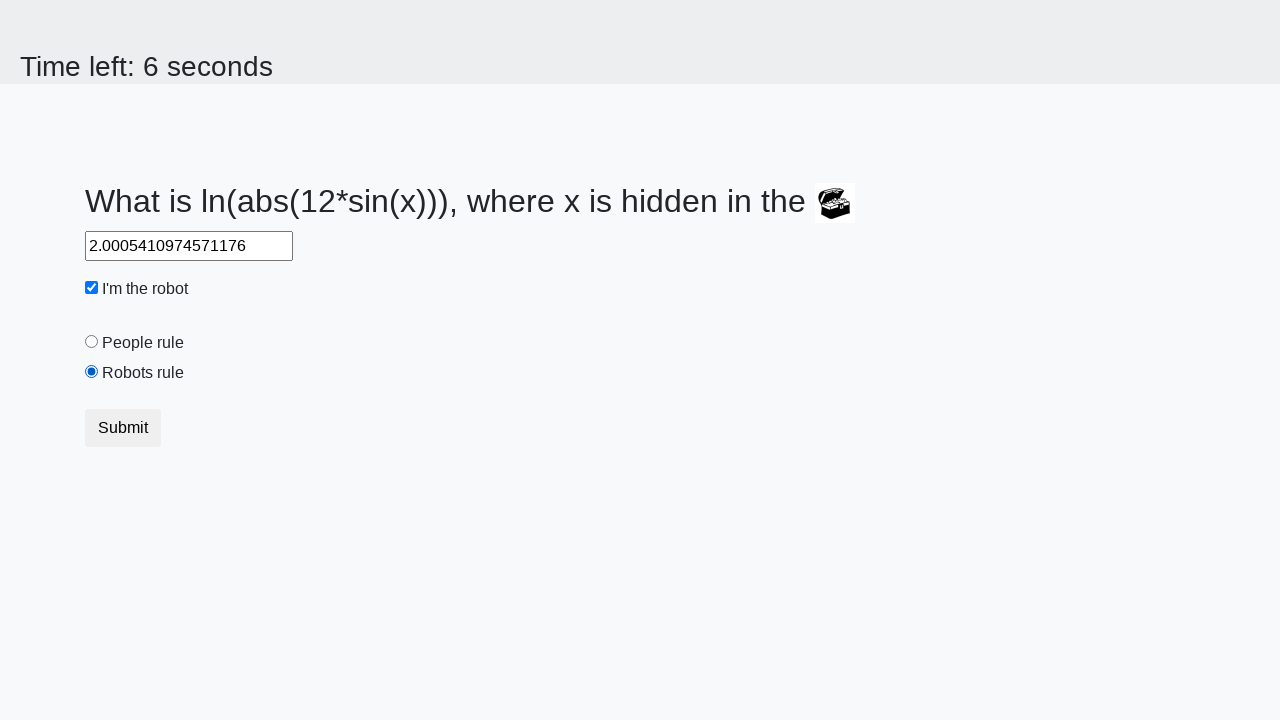

Clicked submit button to submit the form at (123, 428) on button.btn
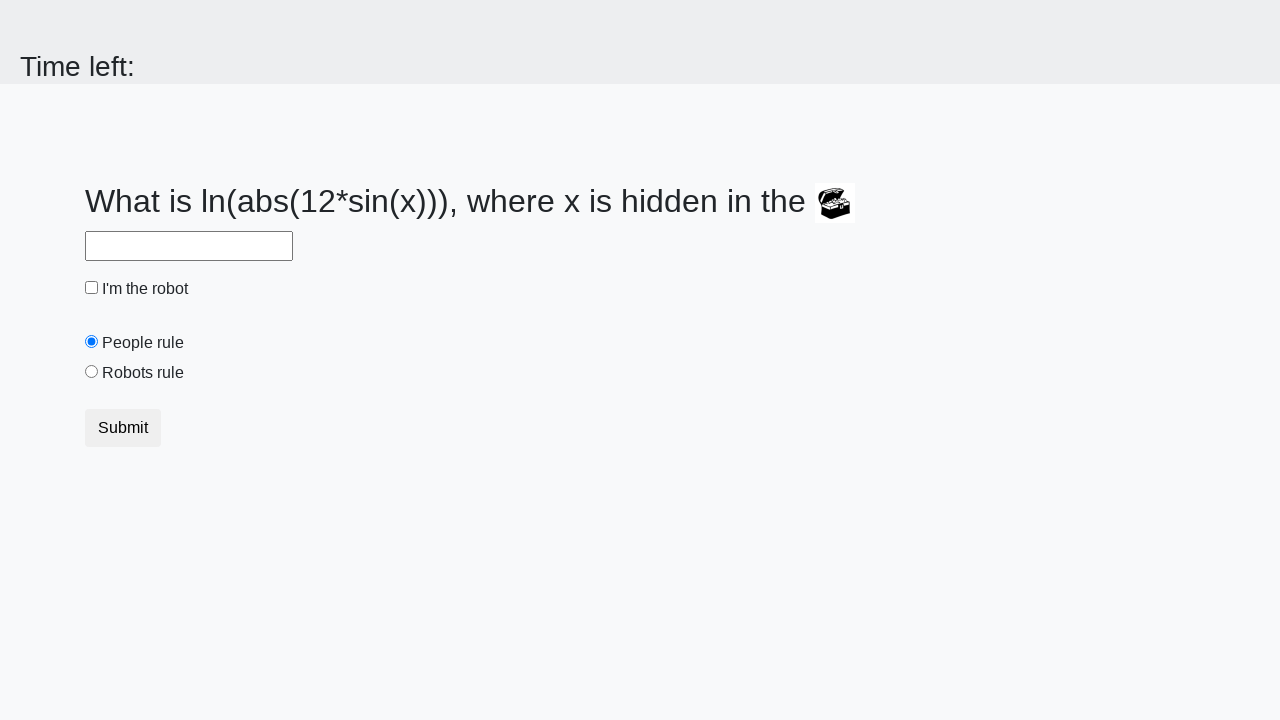

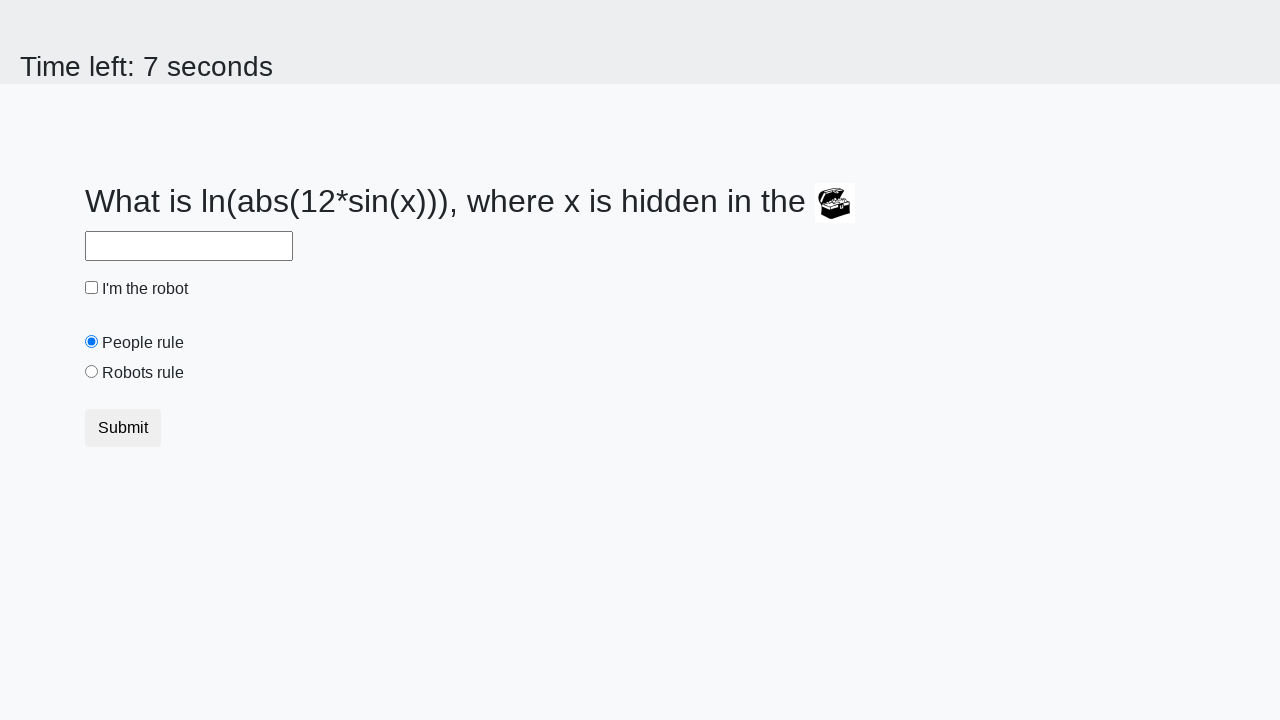